Tests registration form validation by submitting empty data and verifying all required field error messages are displayed

Starting URL: https://alada.vn/tai-khoan/dang-ky.html

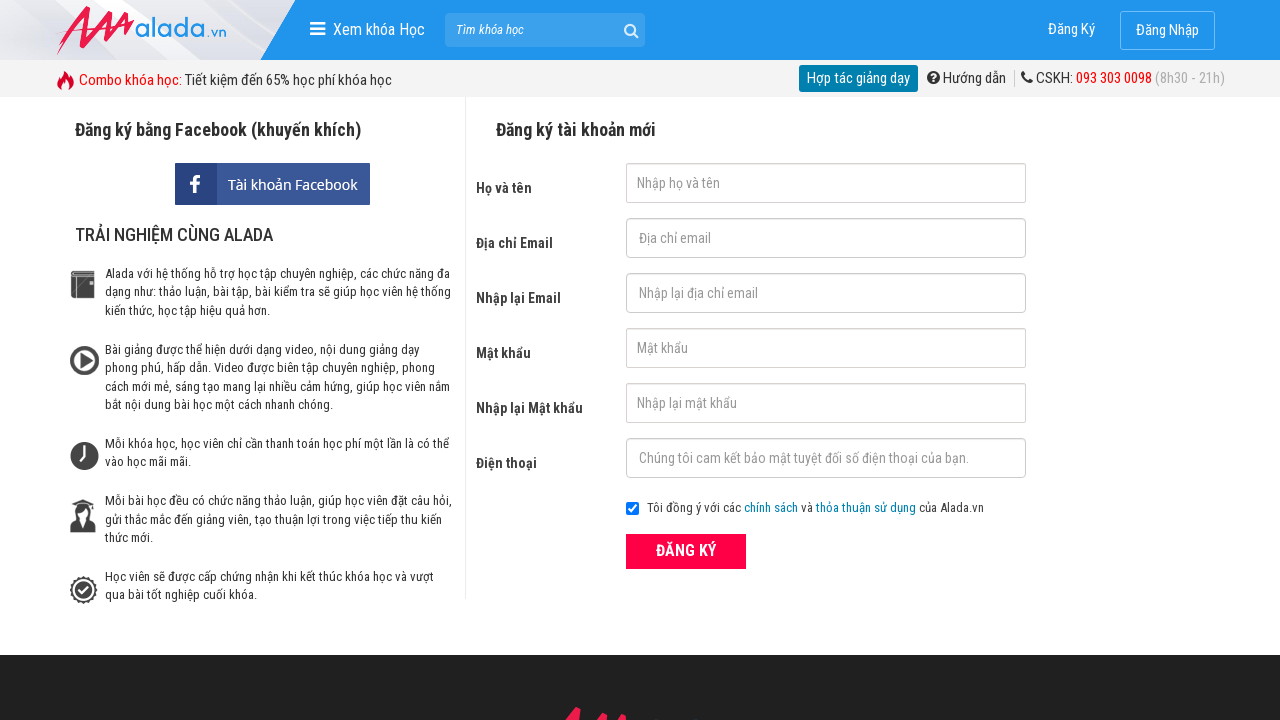

Clicked submit button without filling any registration fields at (686, 551) on button[type='submit']
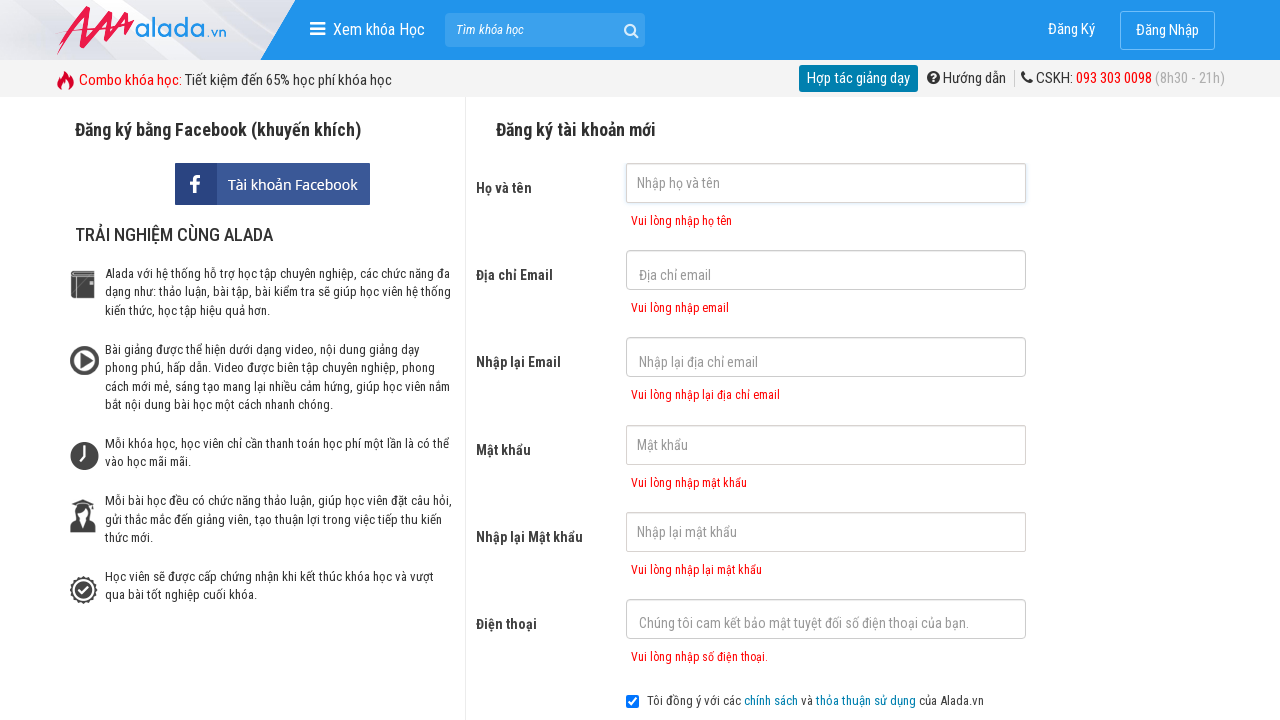

First name error message appeared
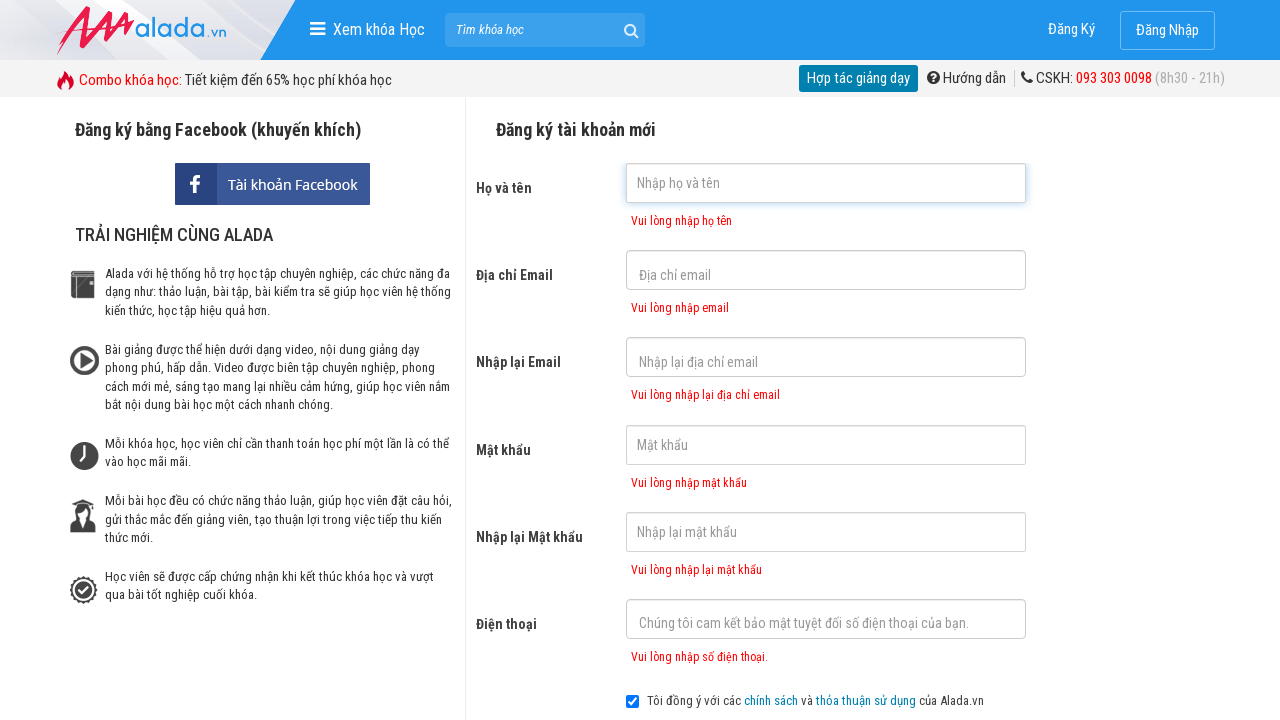

Email error message appeared
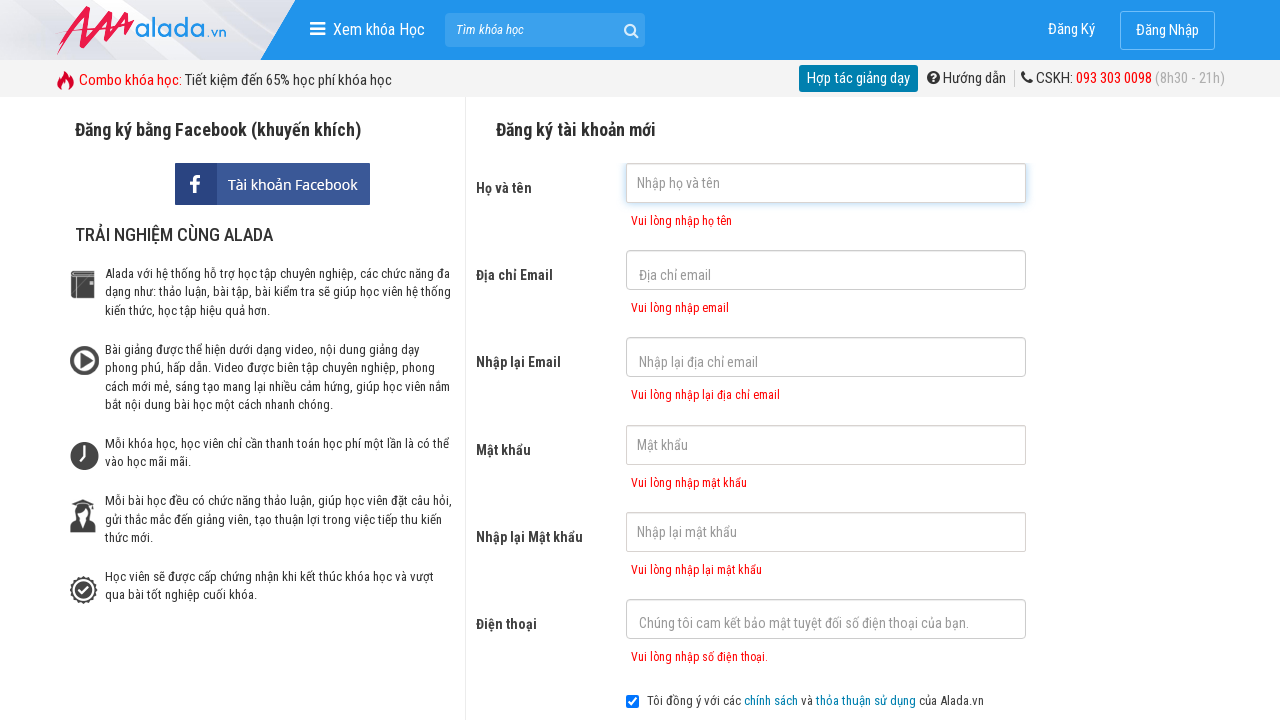

Confirm email error message appeared
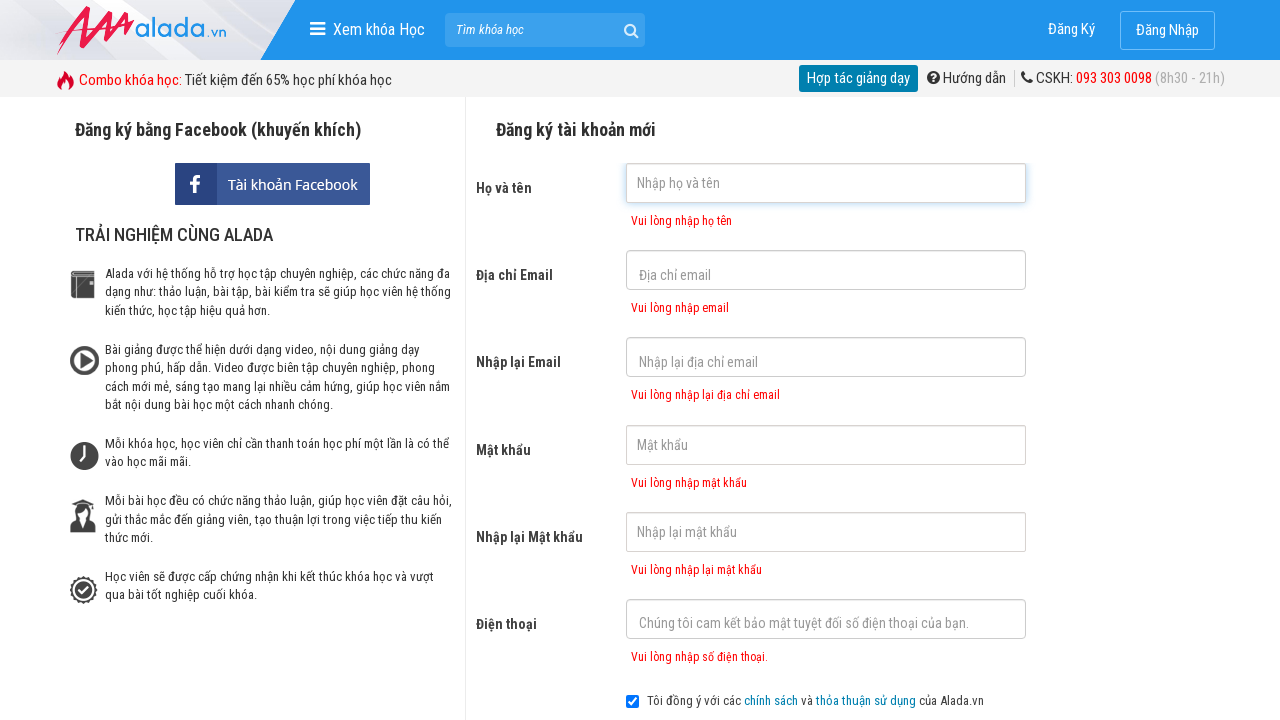

Password error message appeared
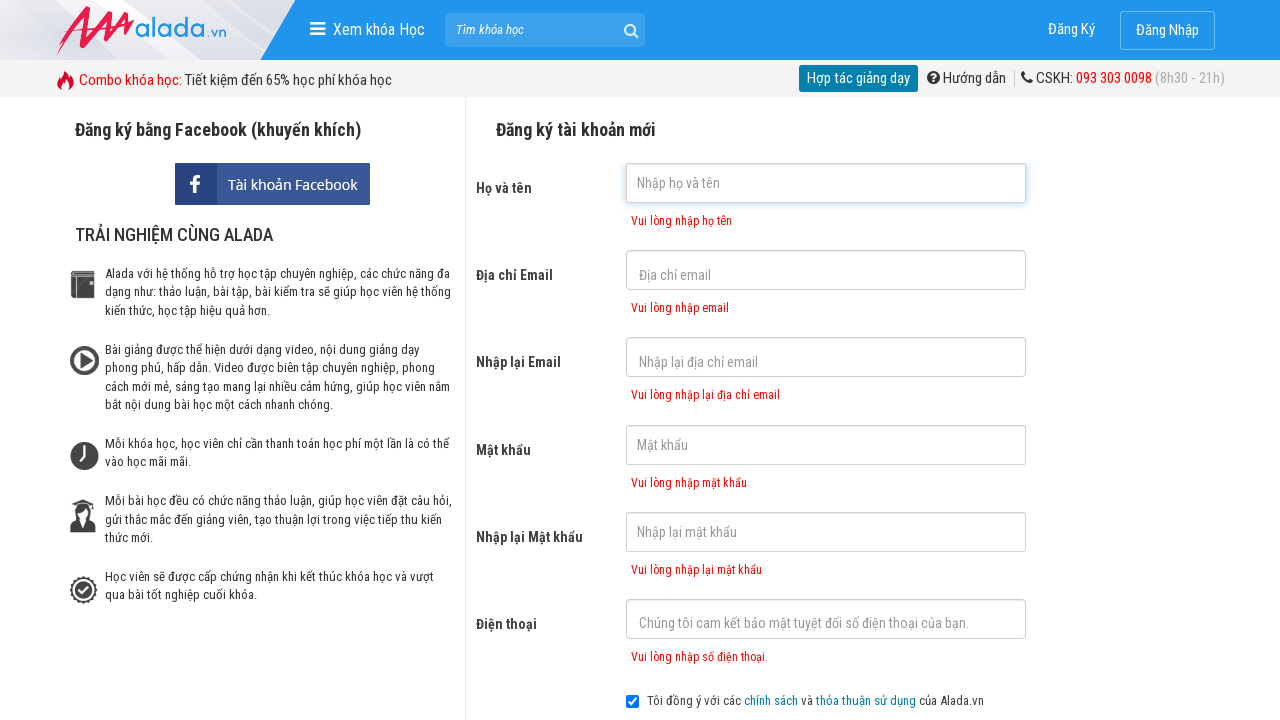

Confirm password error message appeared
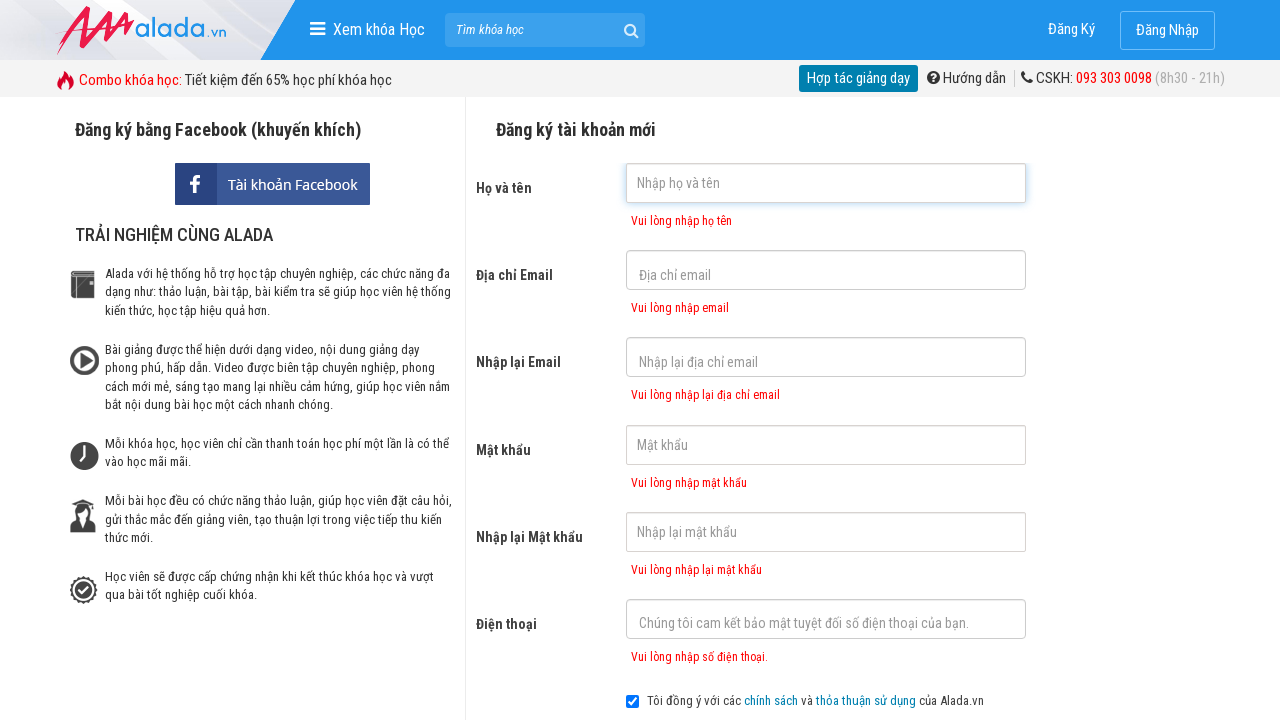

Phone error message appeared
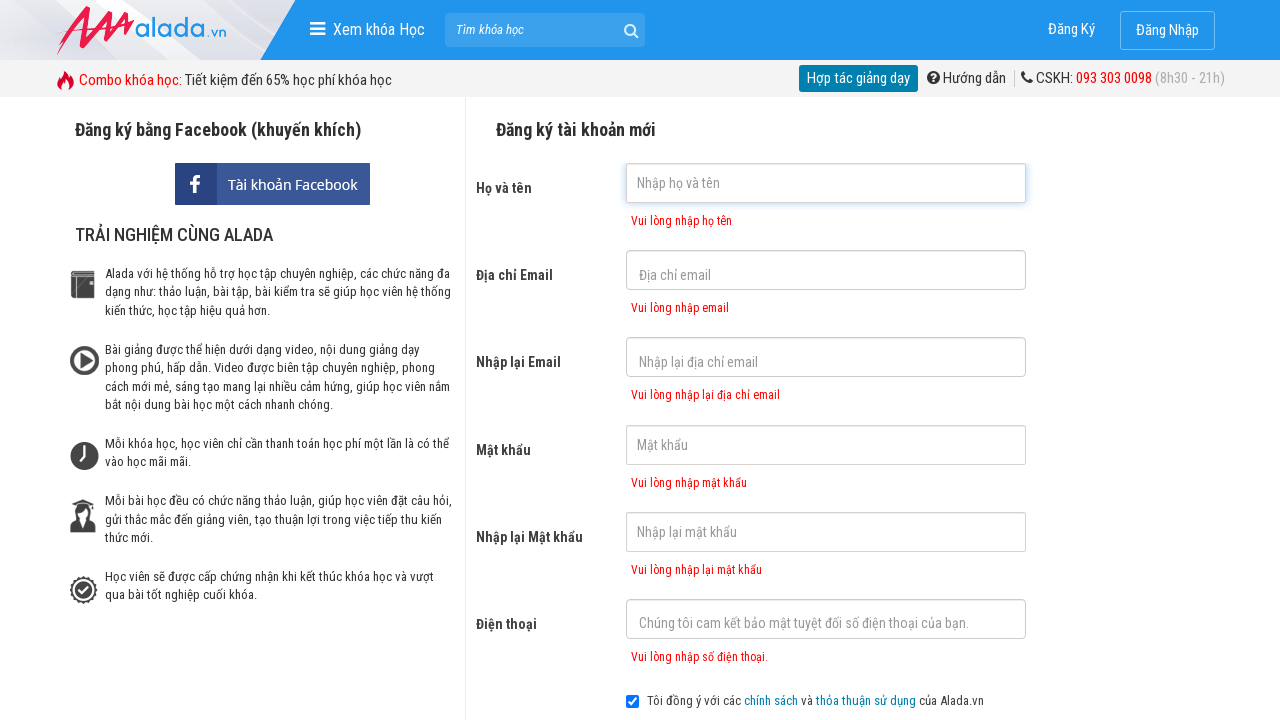

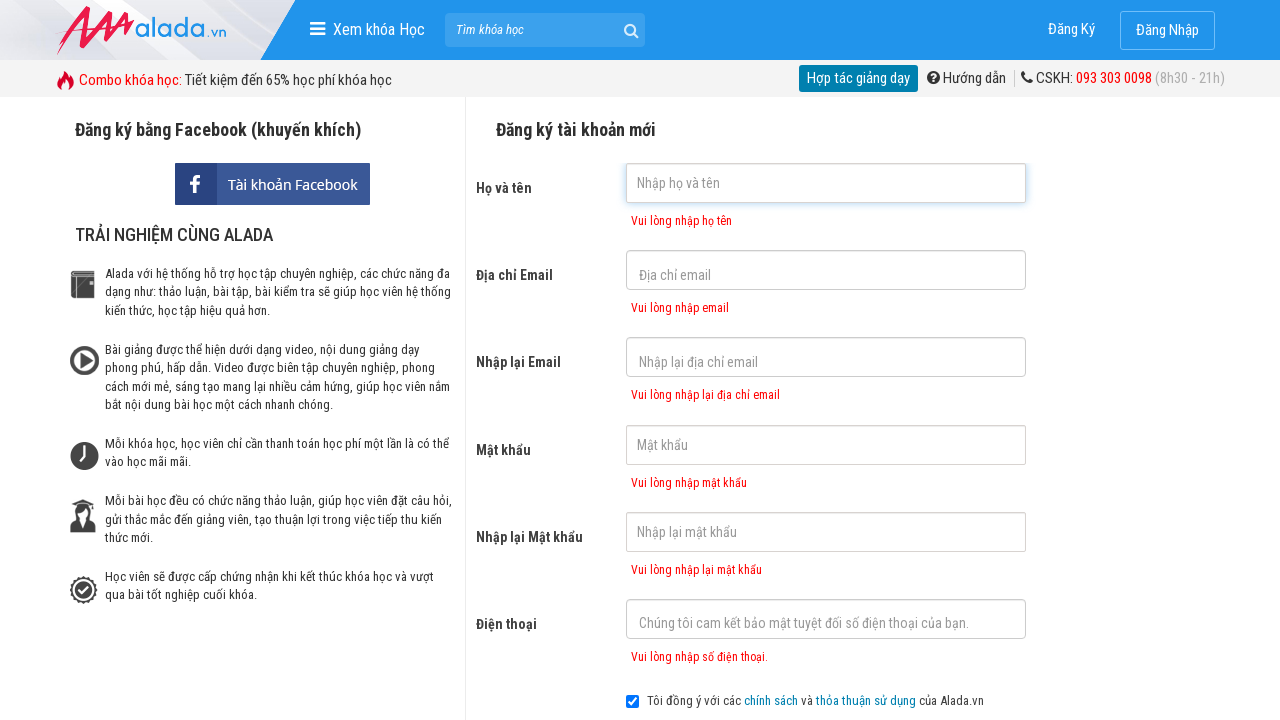